Navigates to Onyx Lantern tour booking page, fills in a date, and checks if availability exists

Starting URL: https://www.recreation.gov/ticket/234640/ticket/99

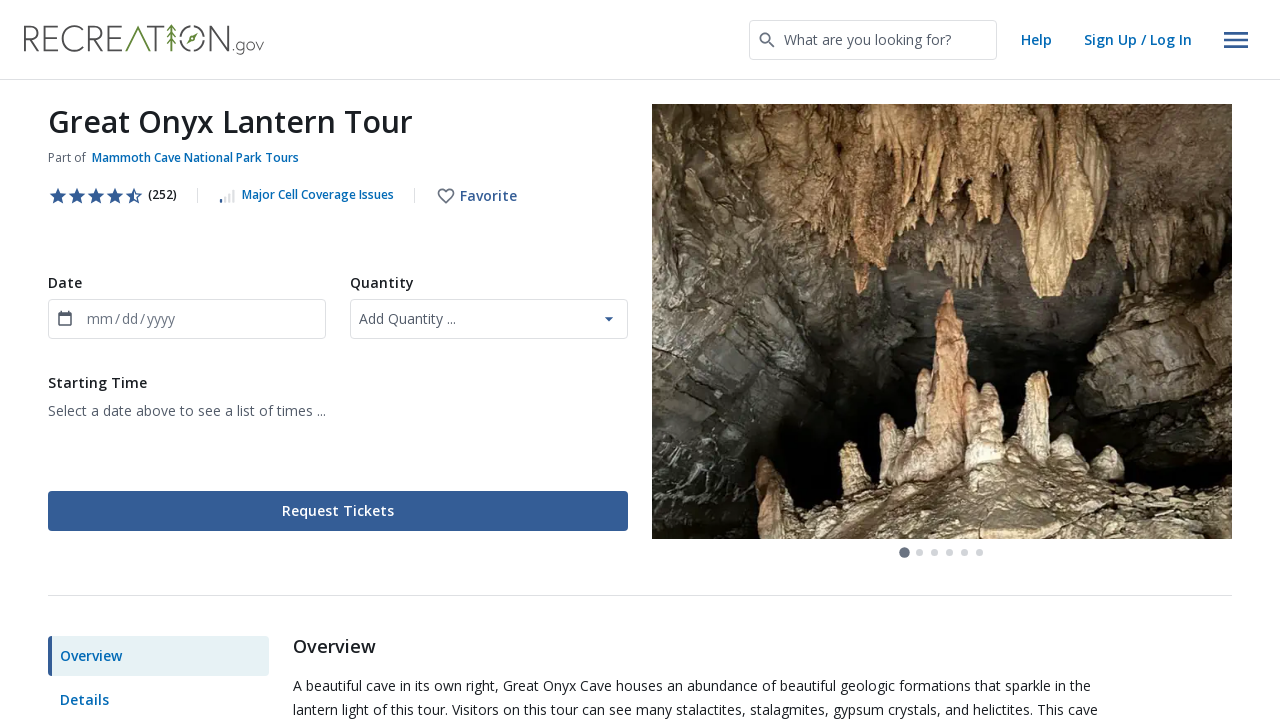

Filled month field with '12' on div[aria-label='month, ']
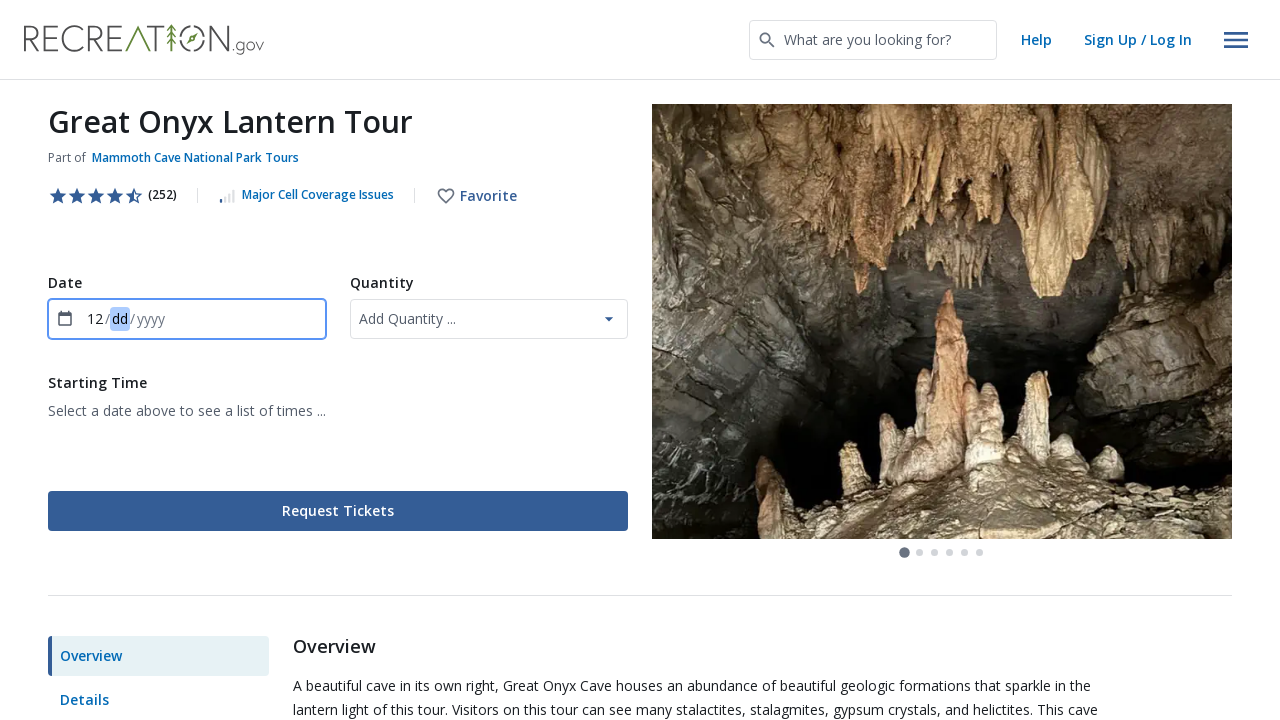

Filled day field with '26' on div[aria-label='day, ']
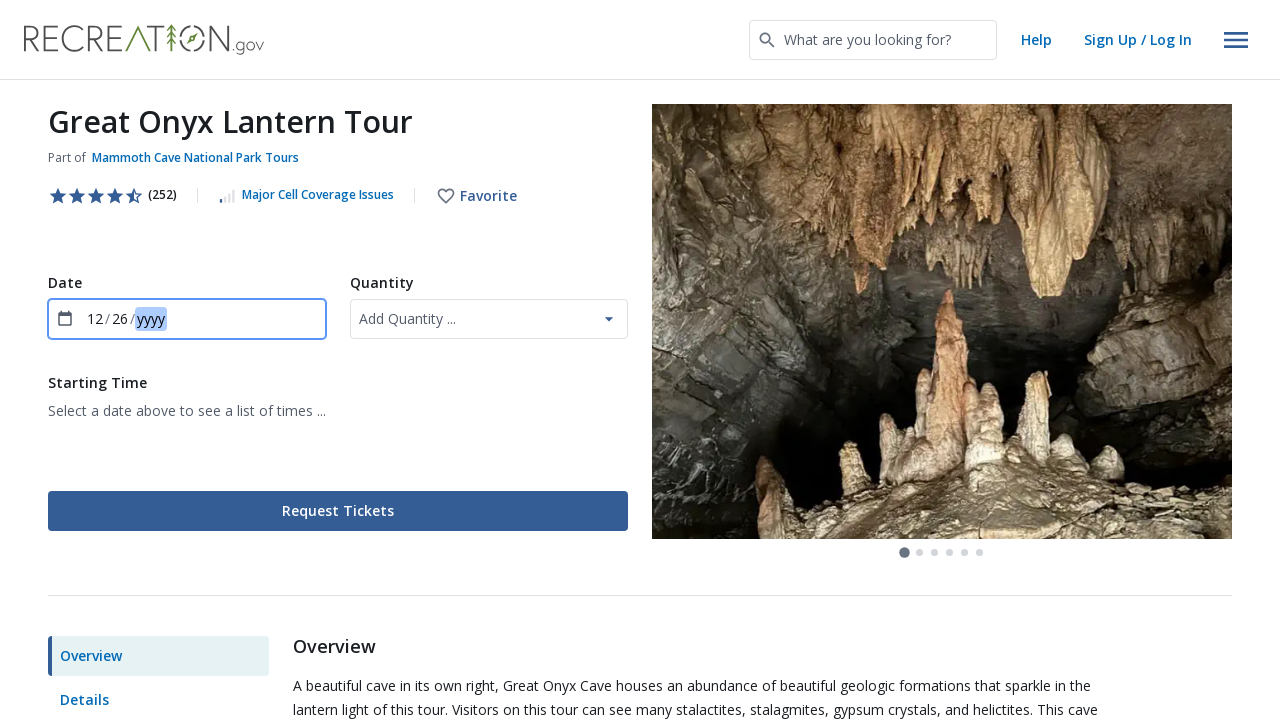

Filled year field with '2024' on div[aria-label='year, ']
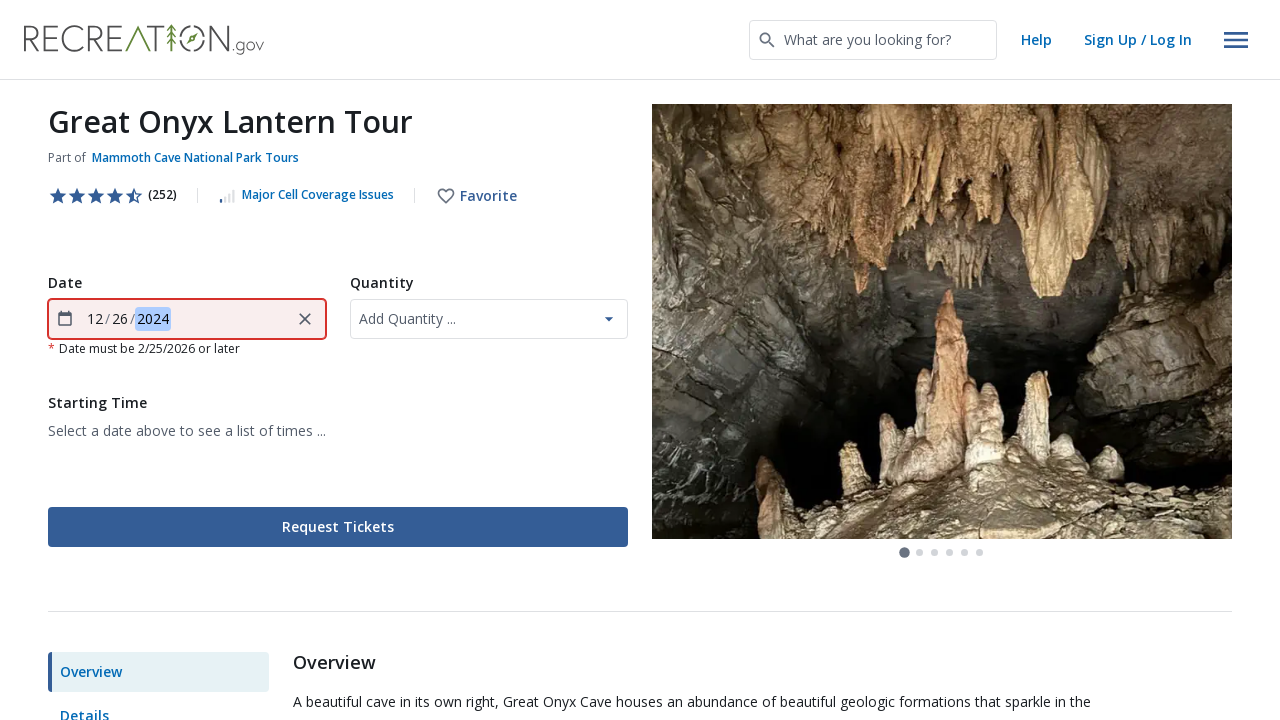

Checked for availability indicator (RadioPillGroup)
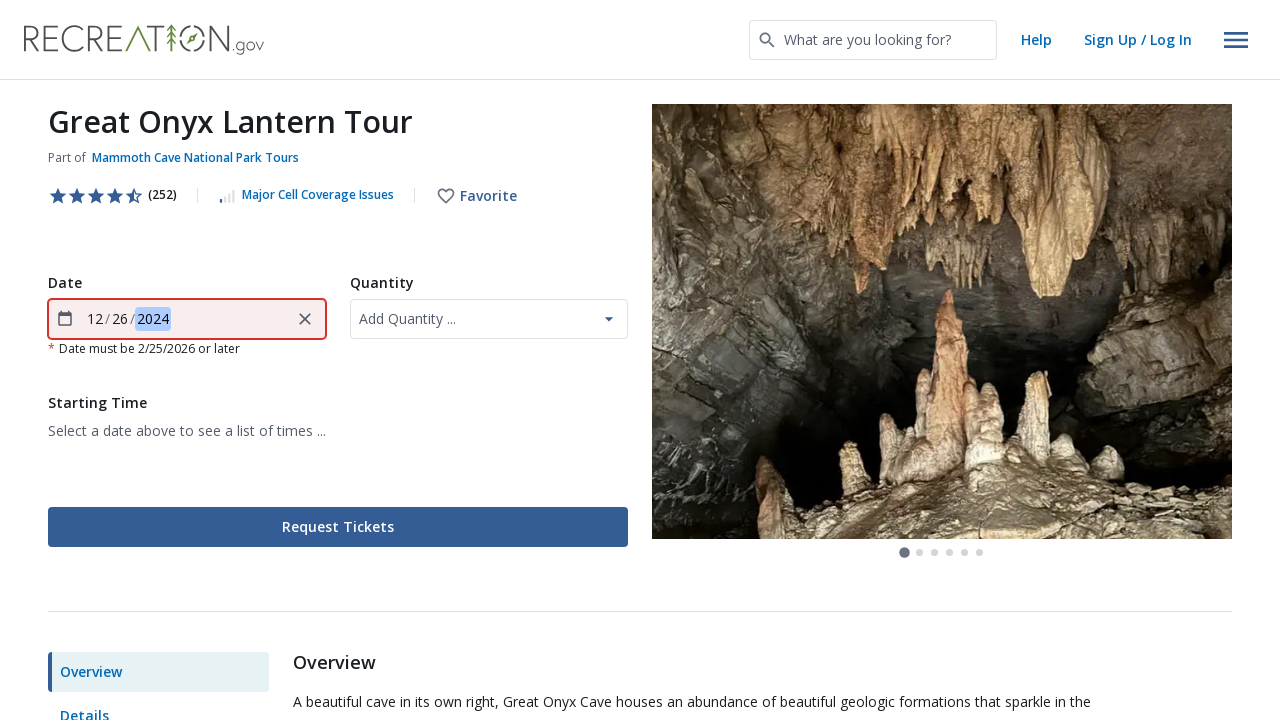

Onyx Lantern tour is not available
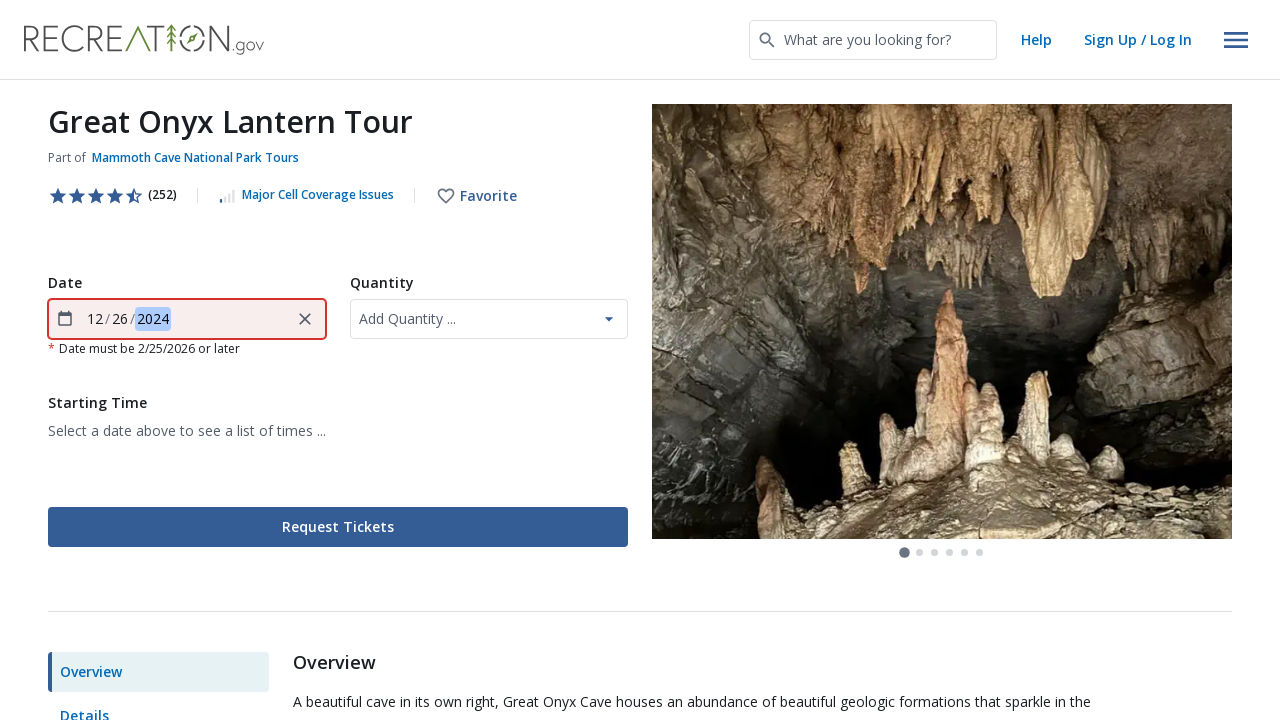

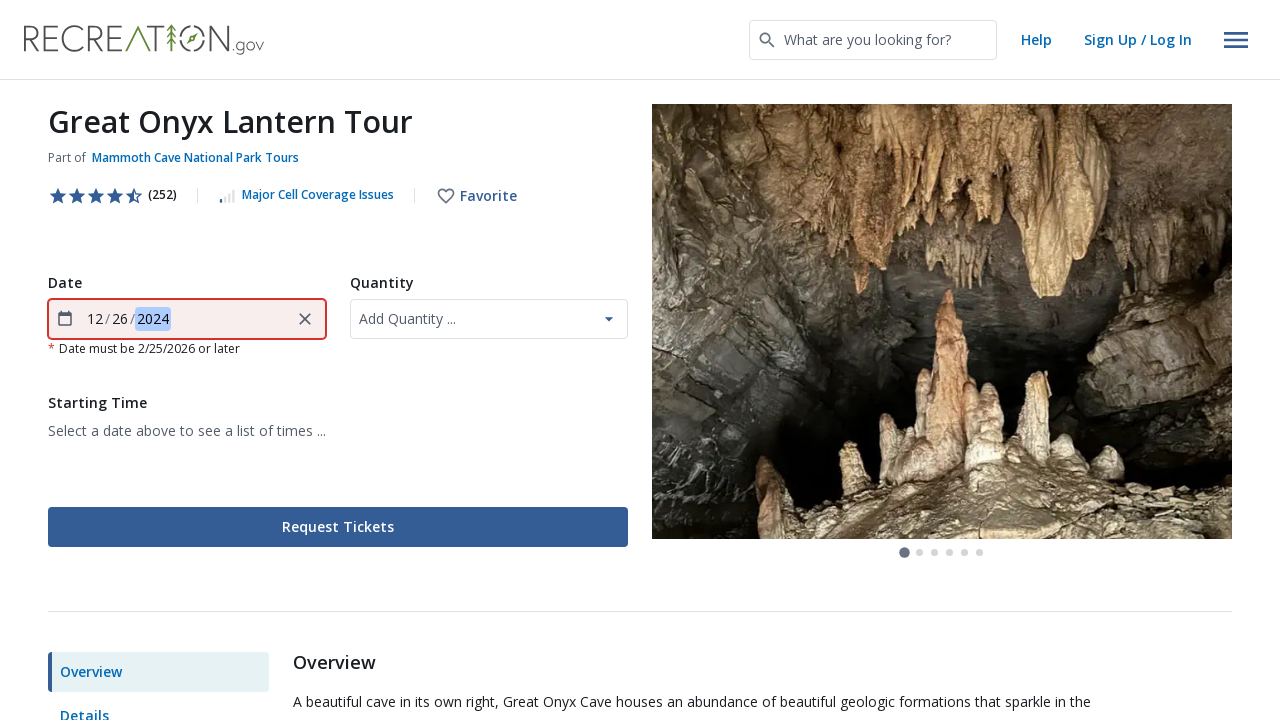